Tests keyboard actions by typing text in a text comparison tool, then using keyboard shortcuts to select all (Ctrl+A), copy (Ctrl+C), tab to next field, and paste (Ctrl+V) the text.

Starting URL: http://text-compare.com/

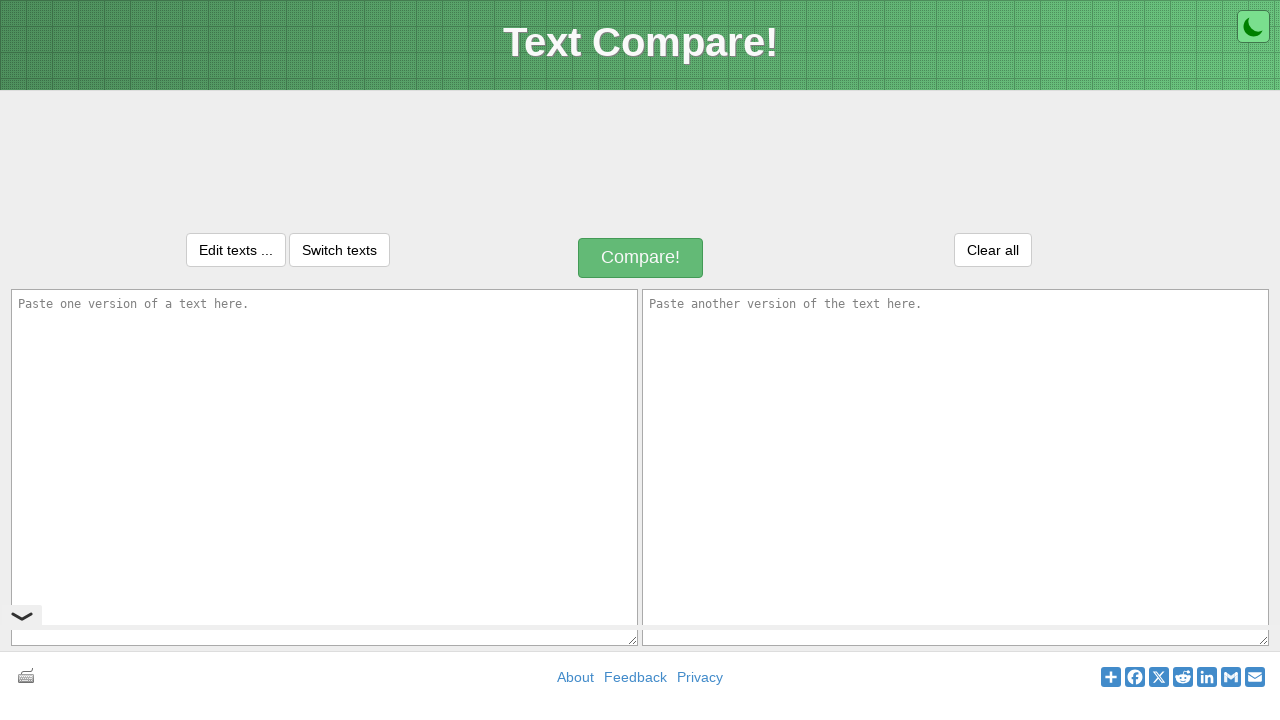

Filled first textarea with 'Hello Smita!! How are you??' on textarea#inputText1
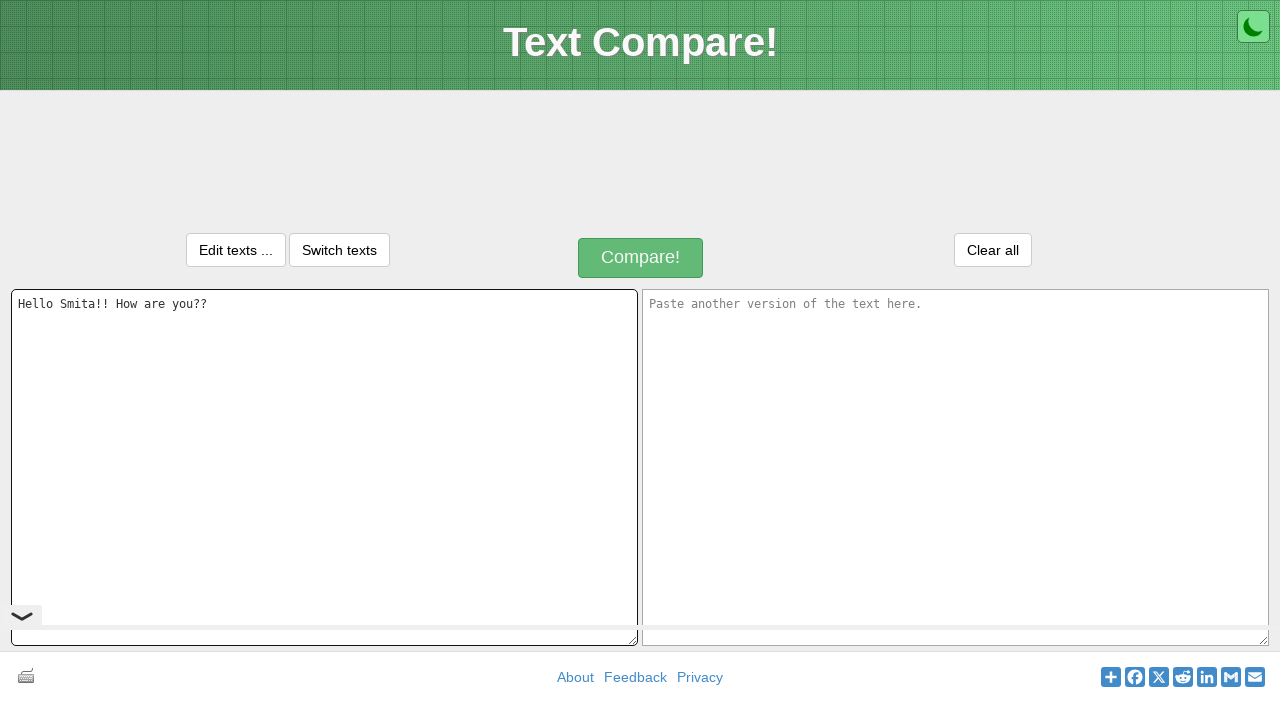

Selected all text in first textarea using Ctrl+A
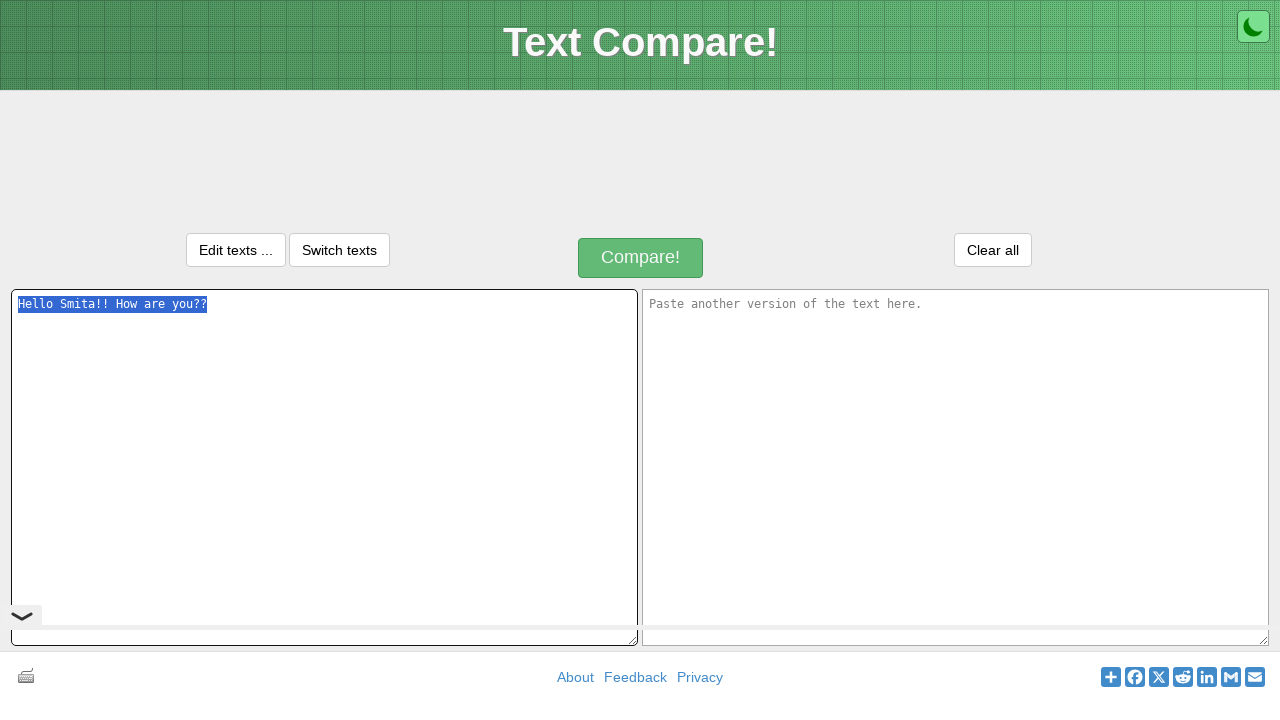

Copied selected text using Ctrl+C
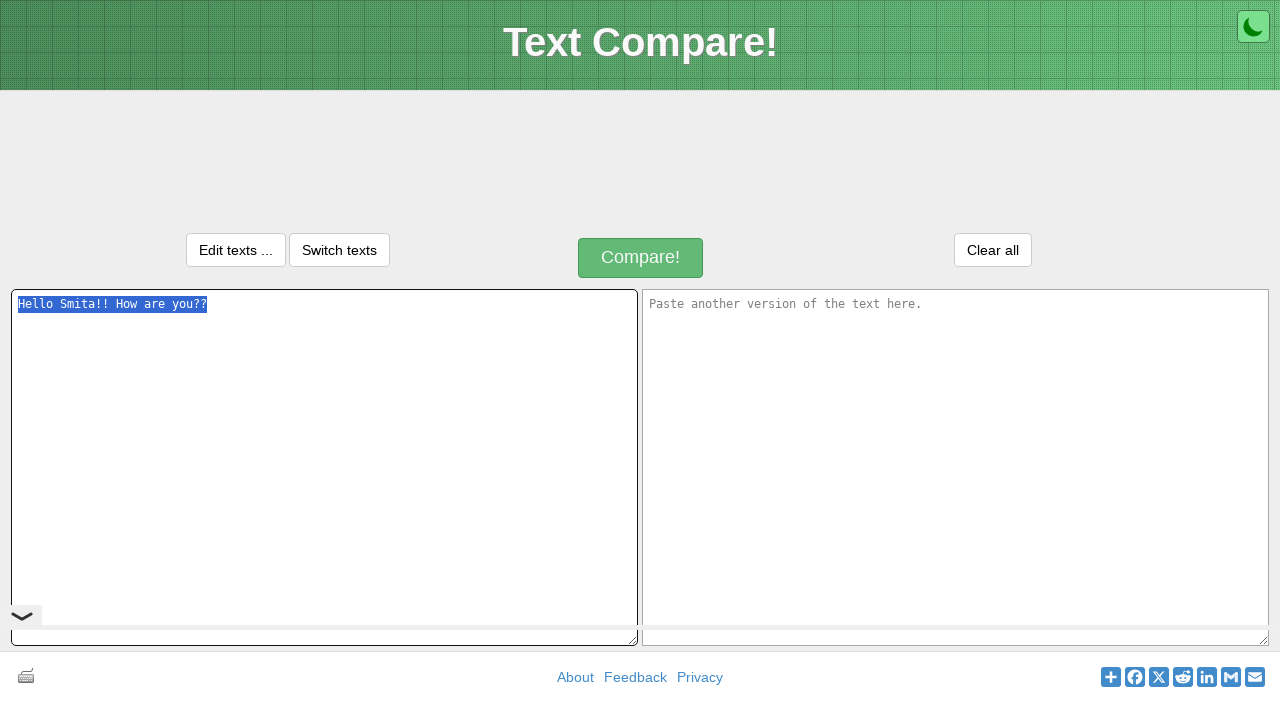

Tabbed to second textarea field
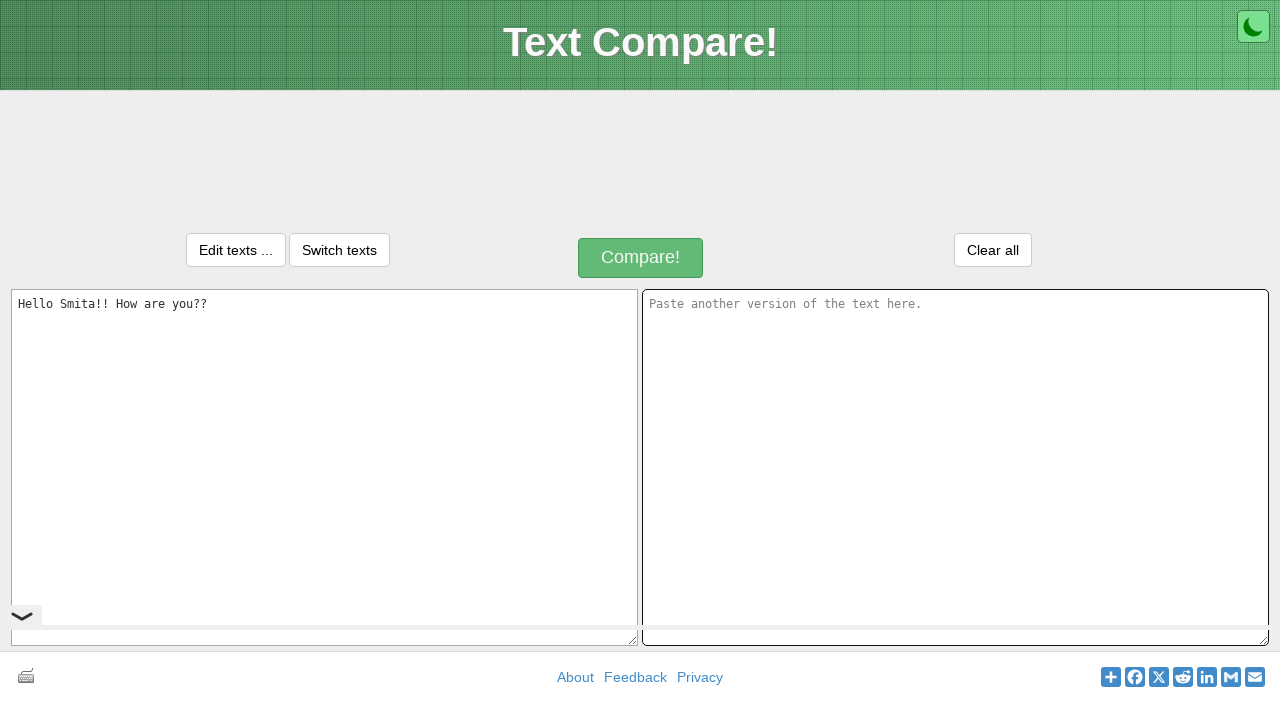

Pasted copied text into second textarea using Ctrl+V
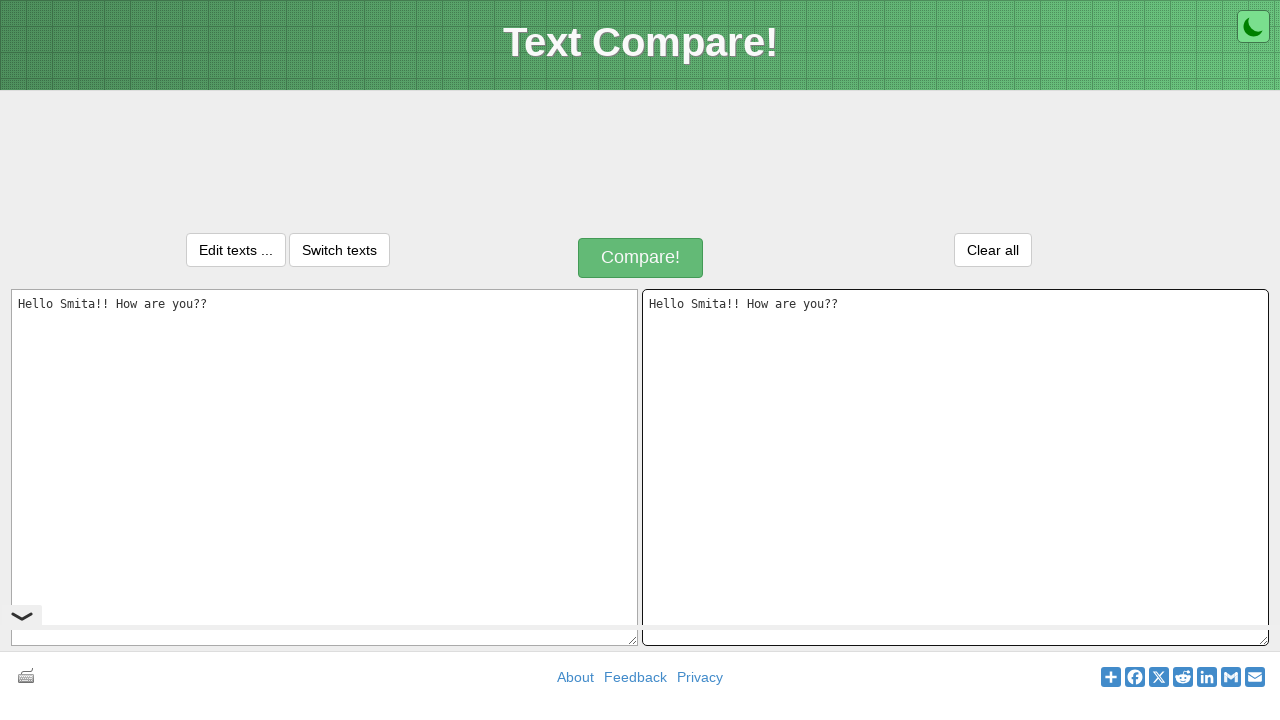

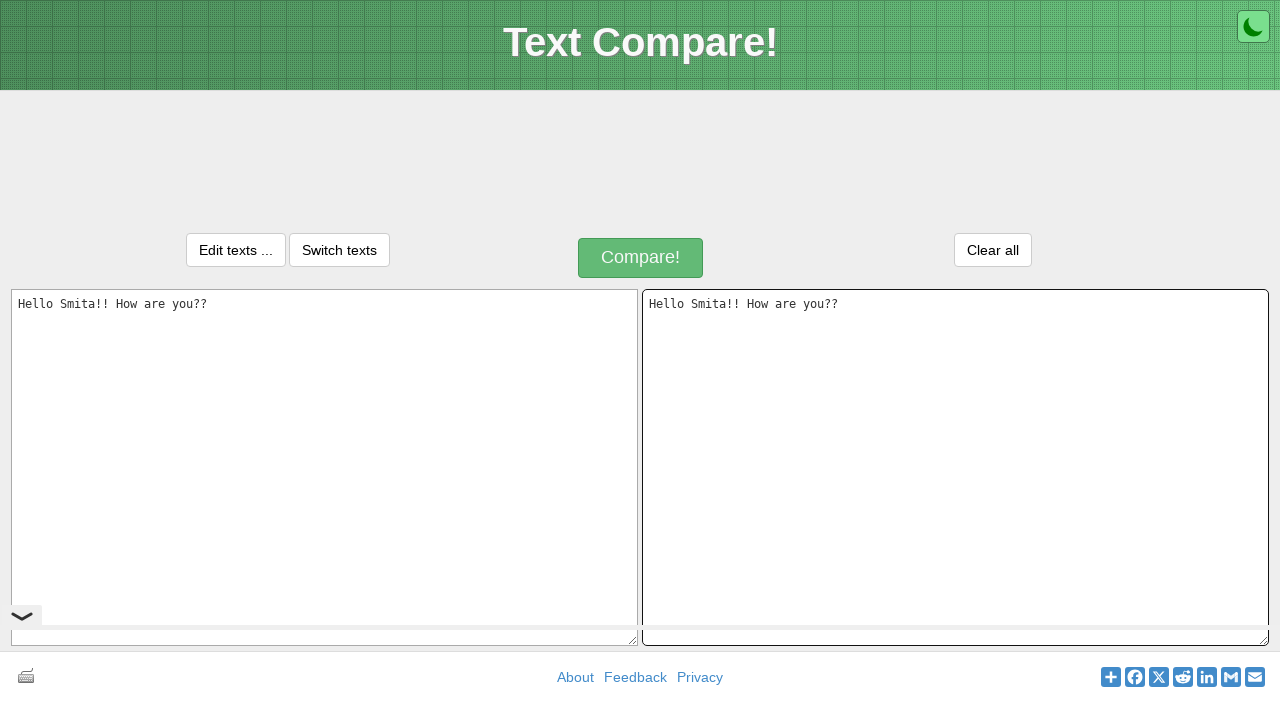